Tests alert handling functionality by clicking a button that triggers an alert and then dismissing the alert

Starting URL: https://omayo.blogspot.com/

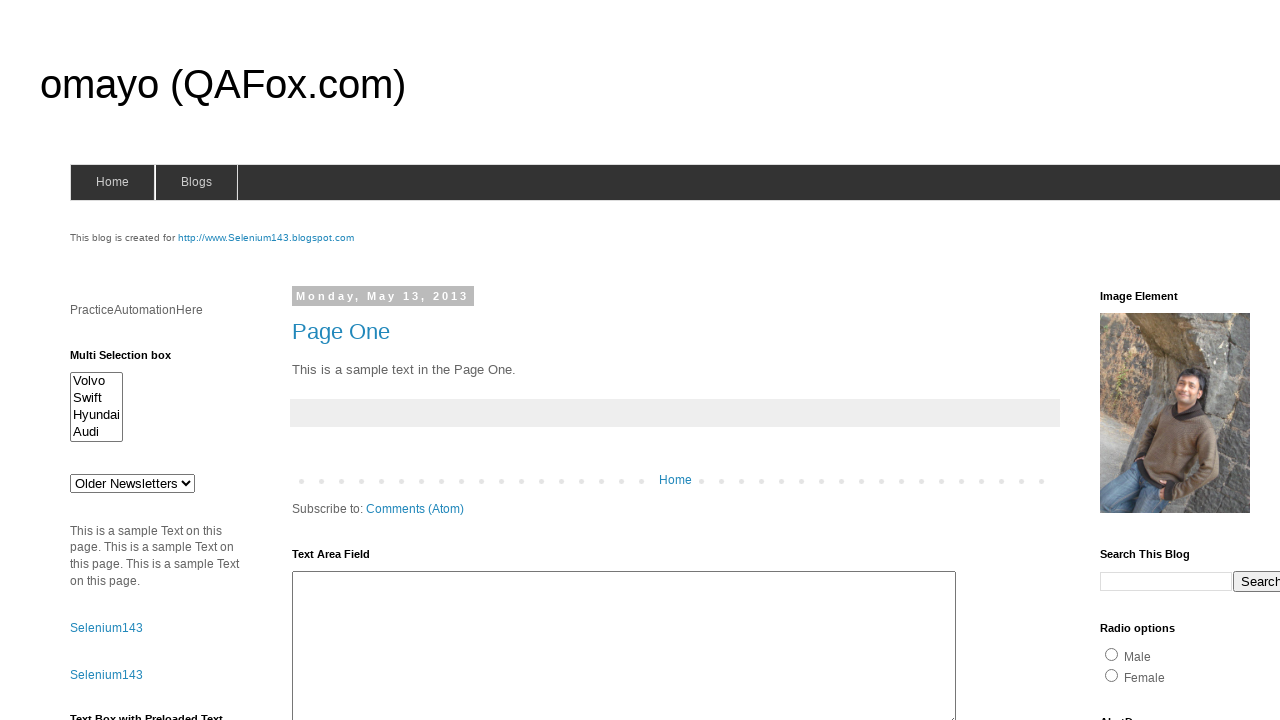

Clicked button that triggers alert at (155, 360) on #alert2
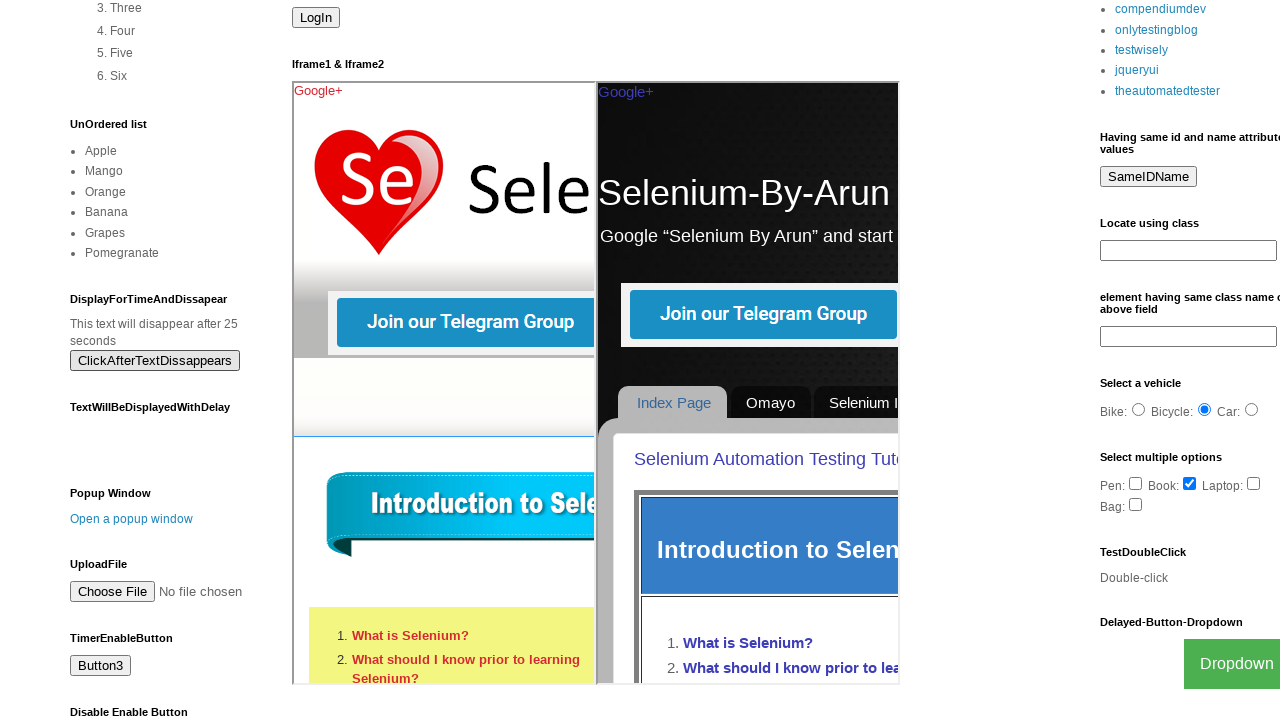

Set up dialog handler to dismiss alerts
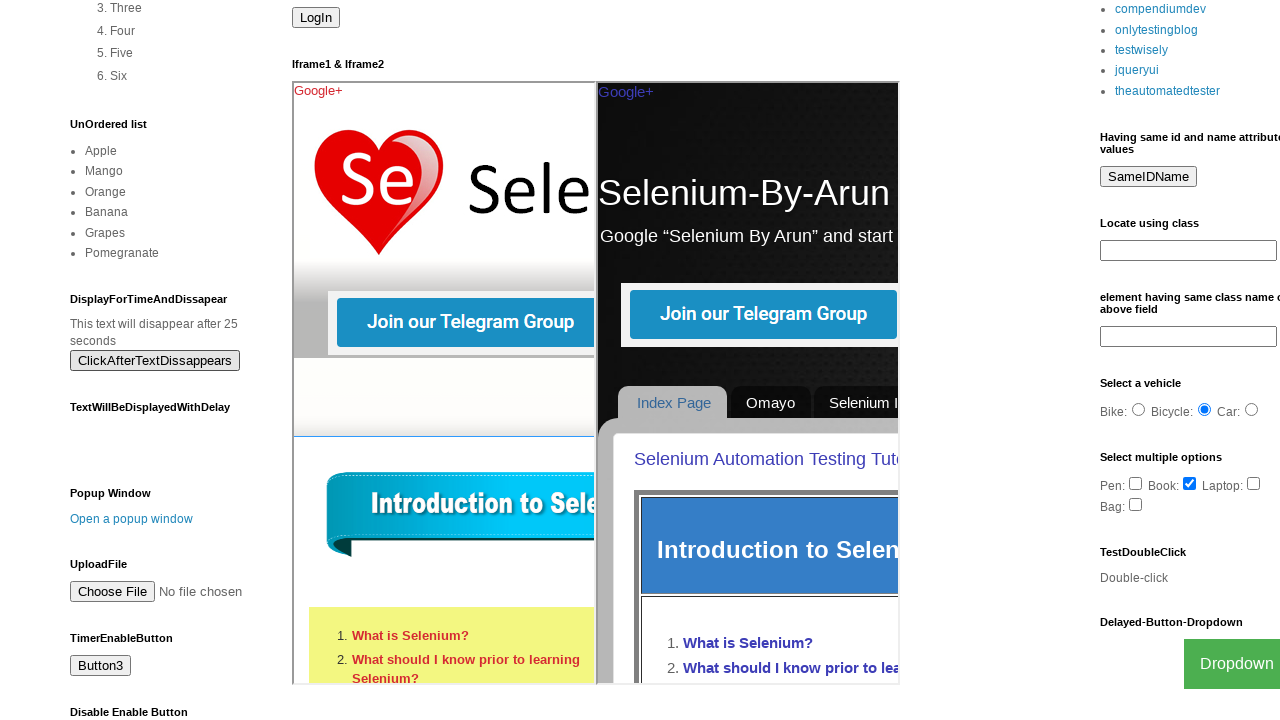

Waited 1000ms for alert to be processed
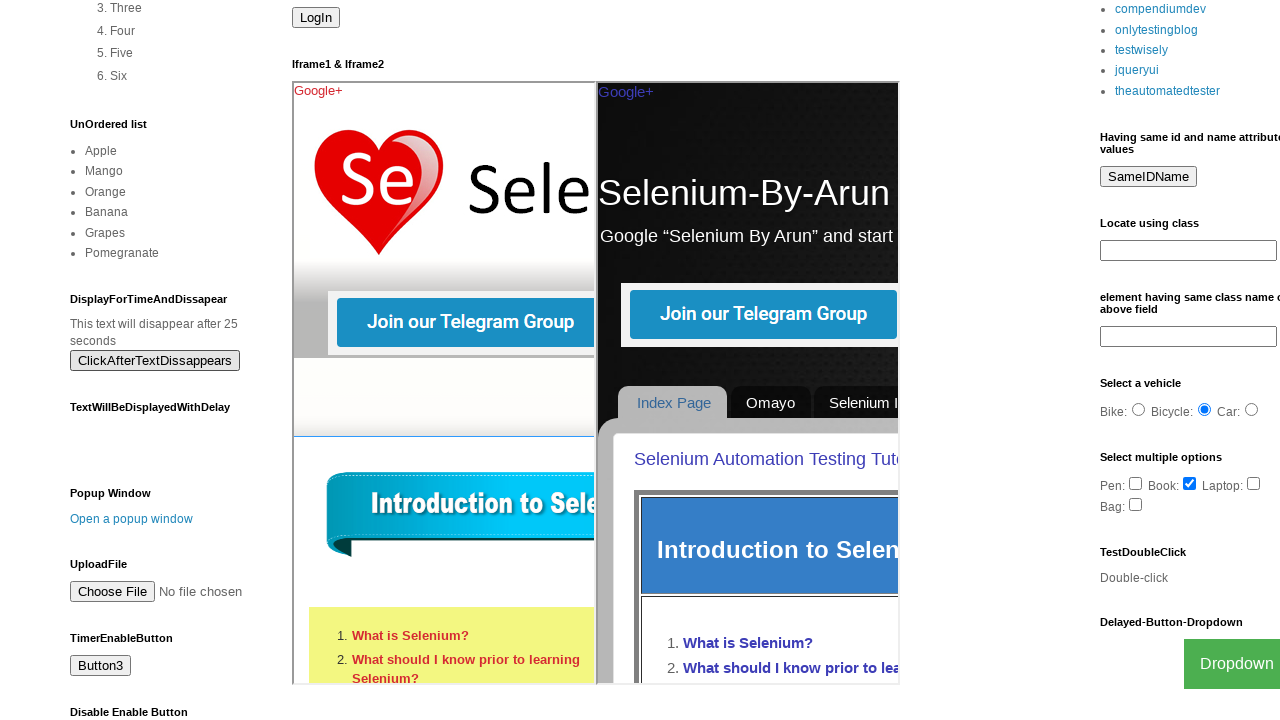

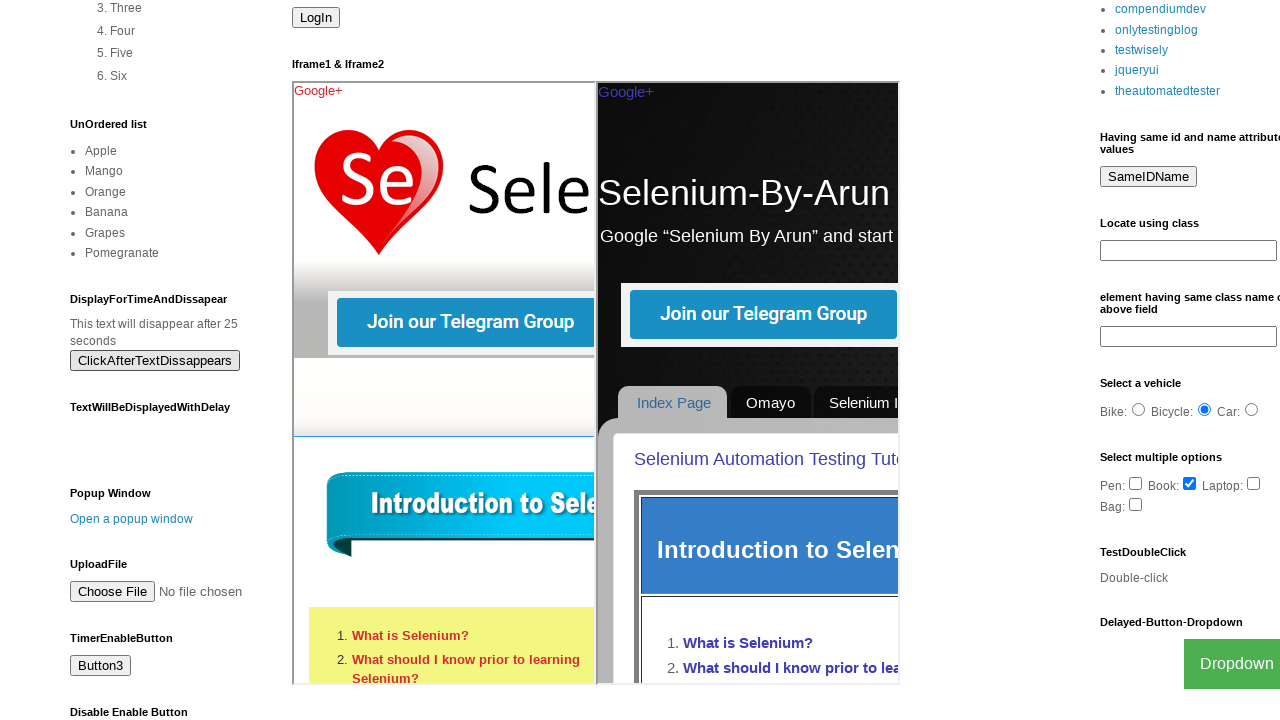